Tests the search functionality on the Python.org website by entering a search query in the search field

Starting URL: https://www.python.org

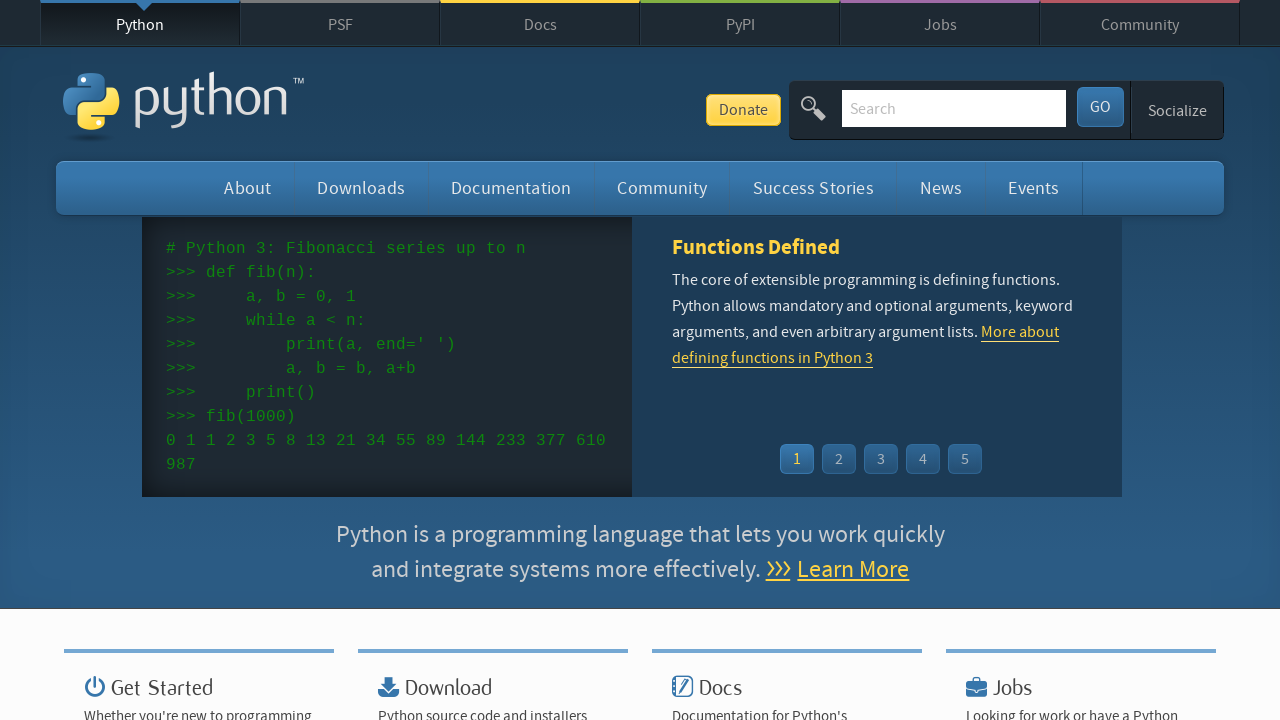

Filled search field with 'hello' on #id-search-field
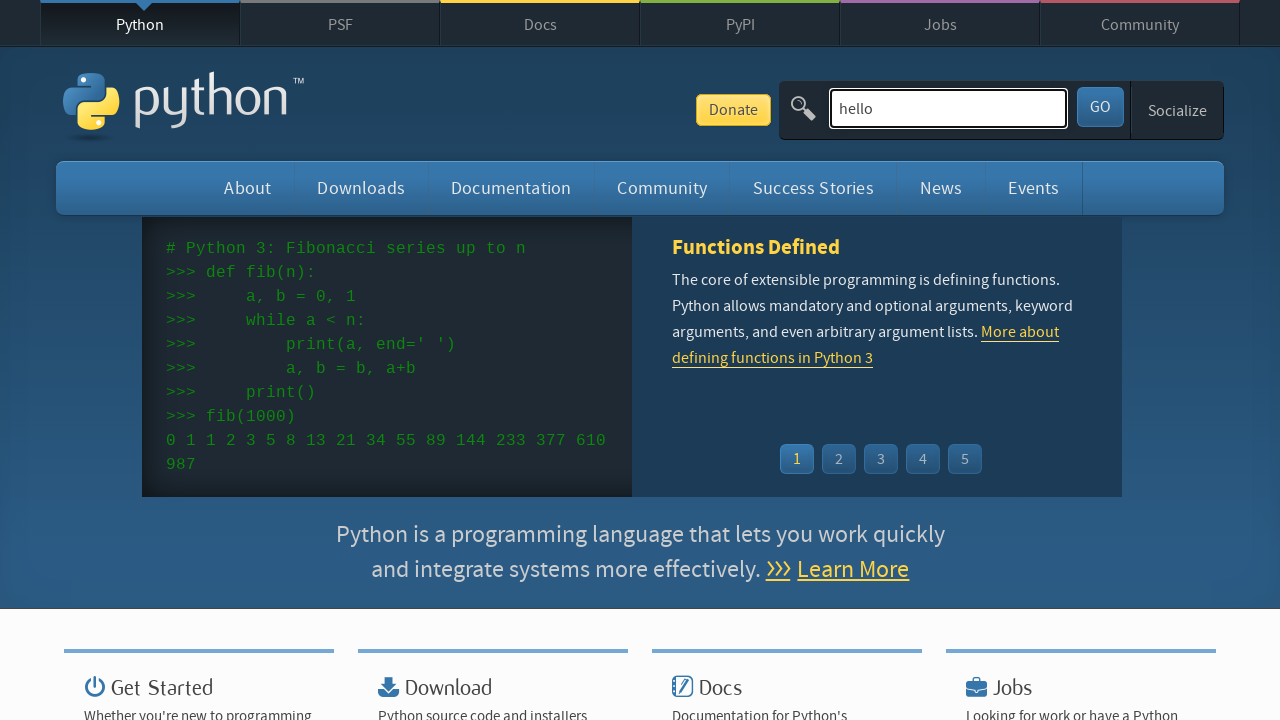

Submit button is available
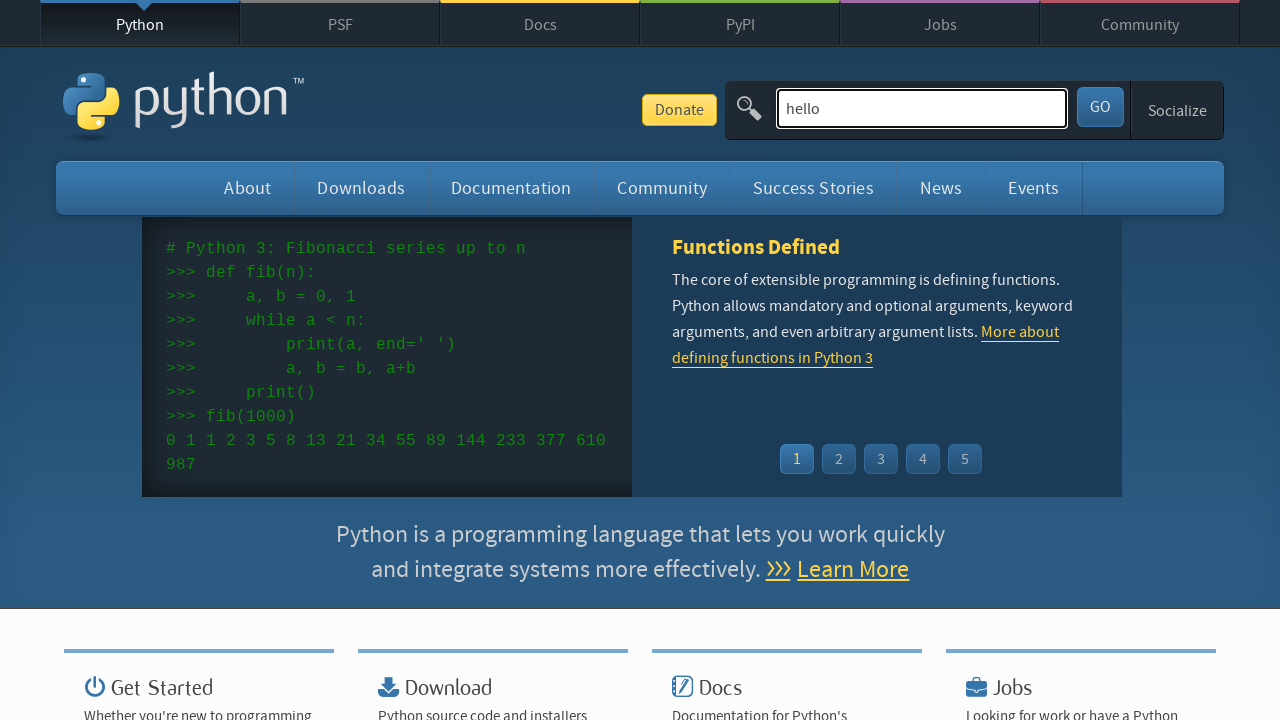

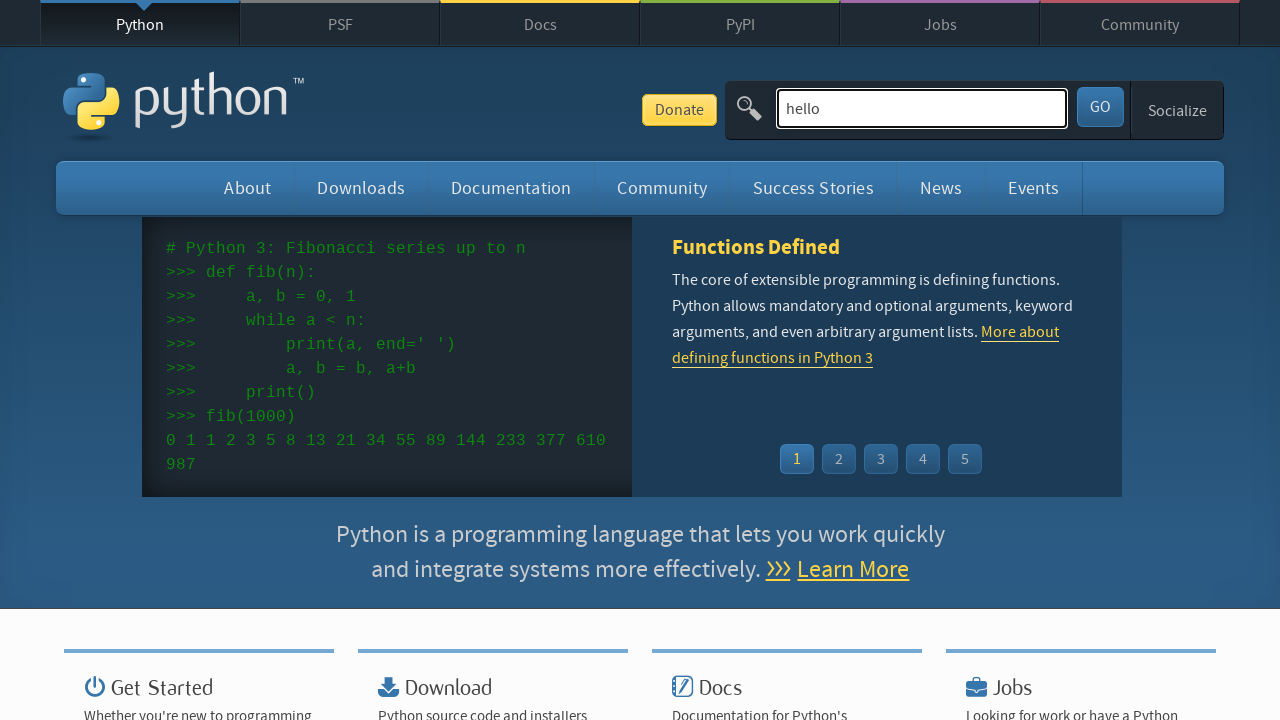